Tests dropdown selection functionality by selecting Arizona from a state dropdown and verifying the selection

Starting URL: https://testcenter.techproeducation.com/index.php?page=dropdown

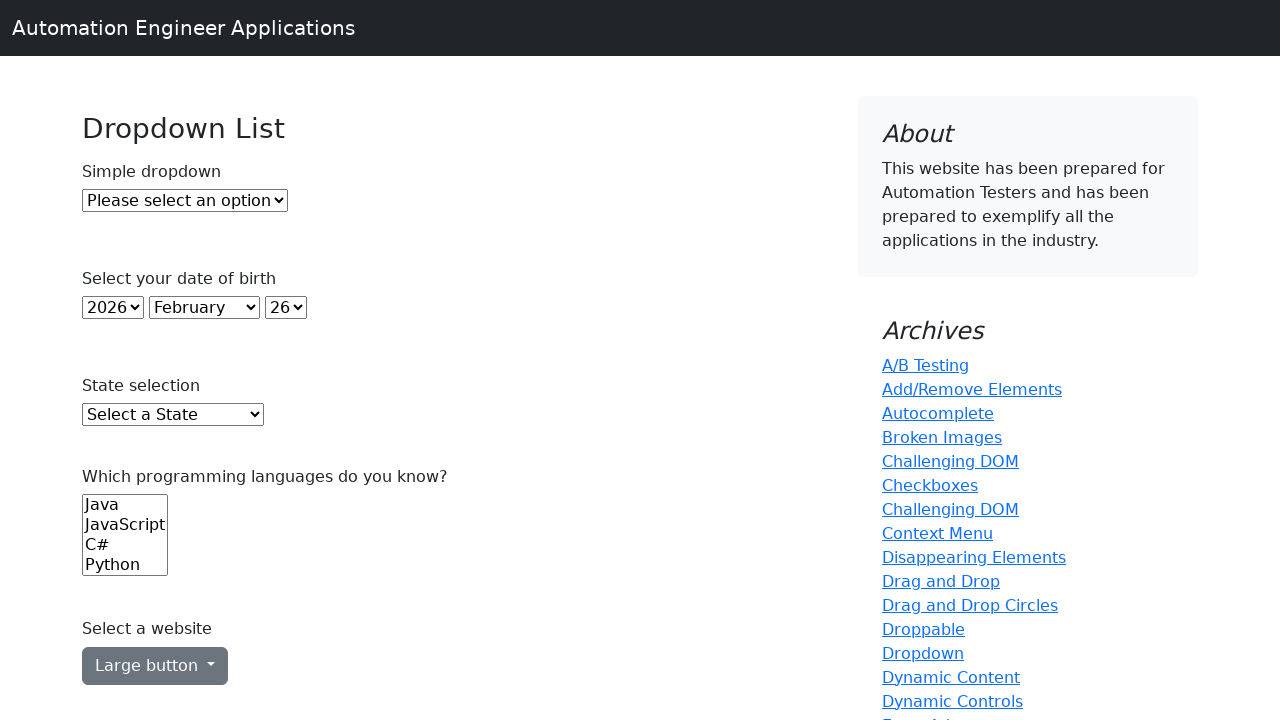

Located the state dropdown element
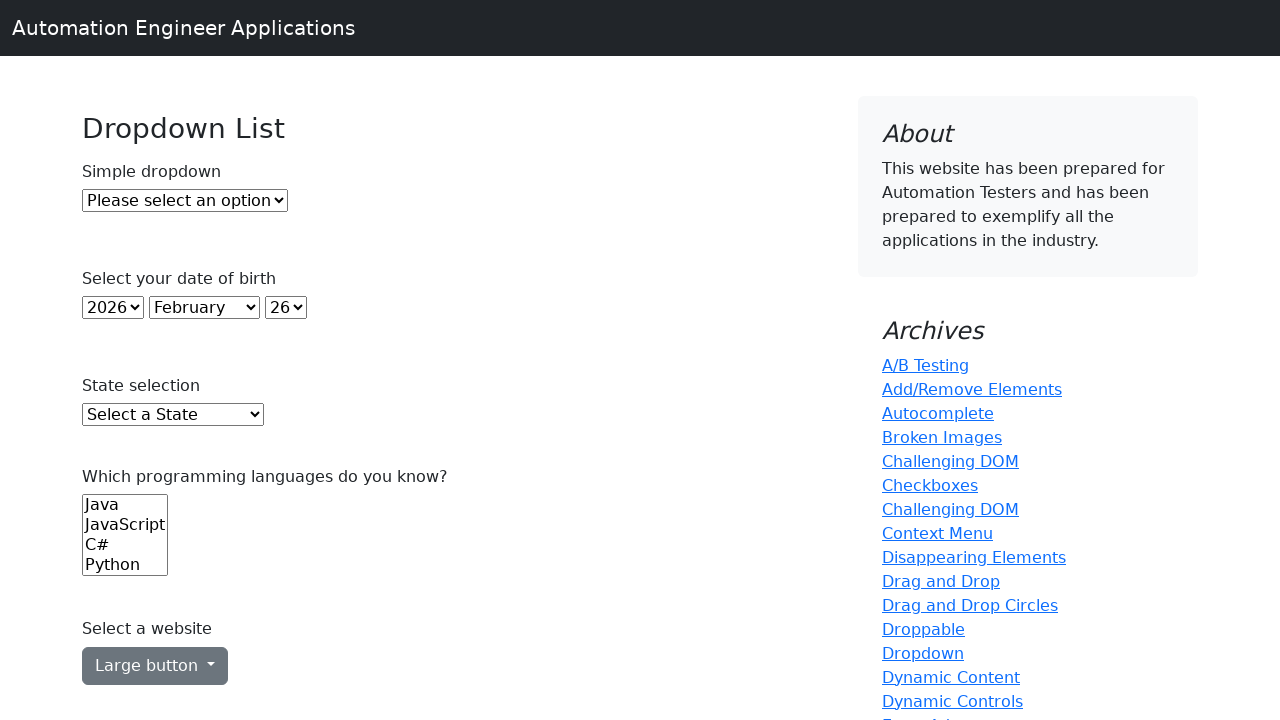

Selected Arizona from the state dropdown on select#state
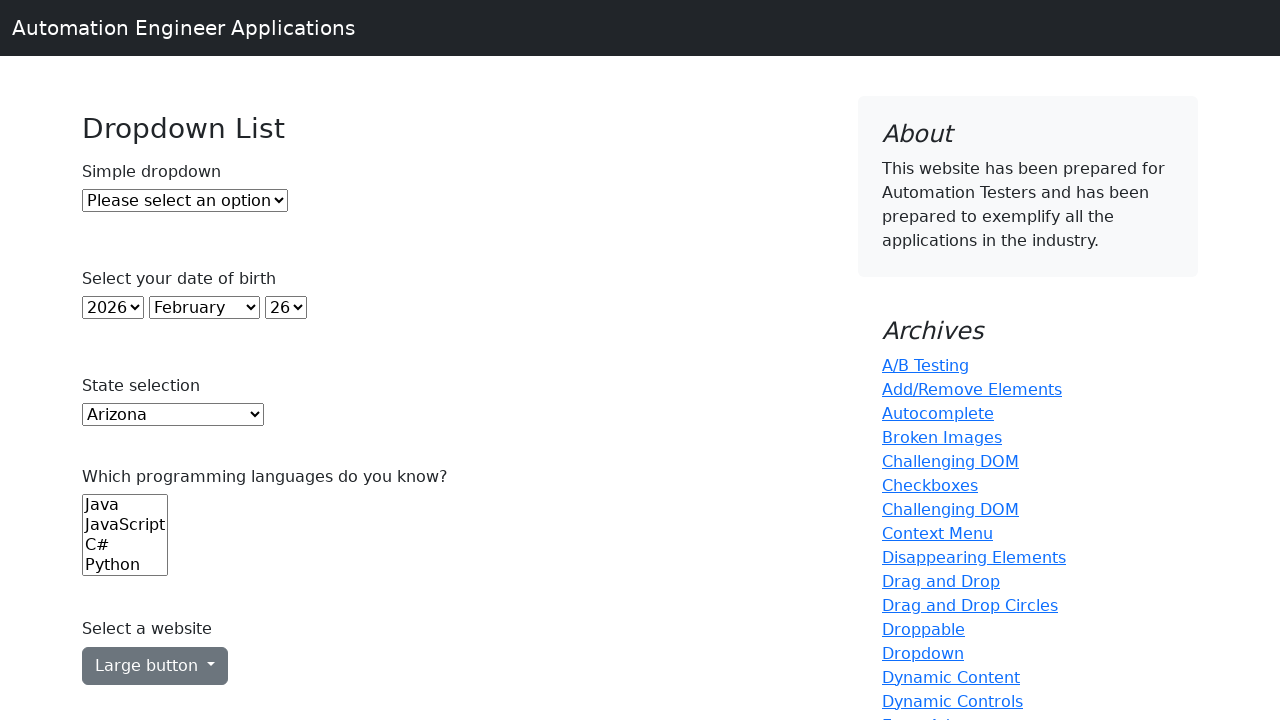

Retrieved the selected dropdown value
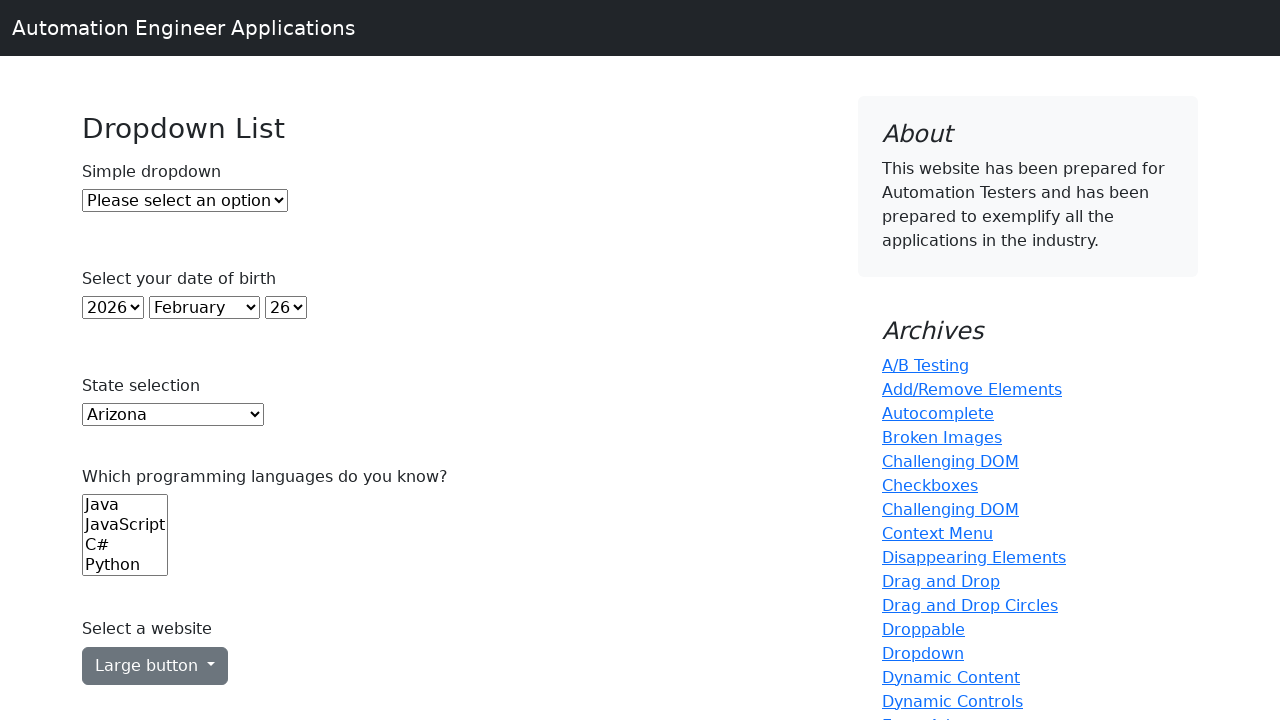

Verified that Arizona (AZ) is selected in the dropdown
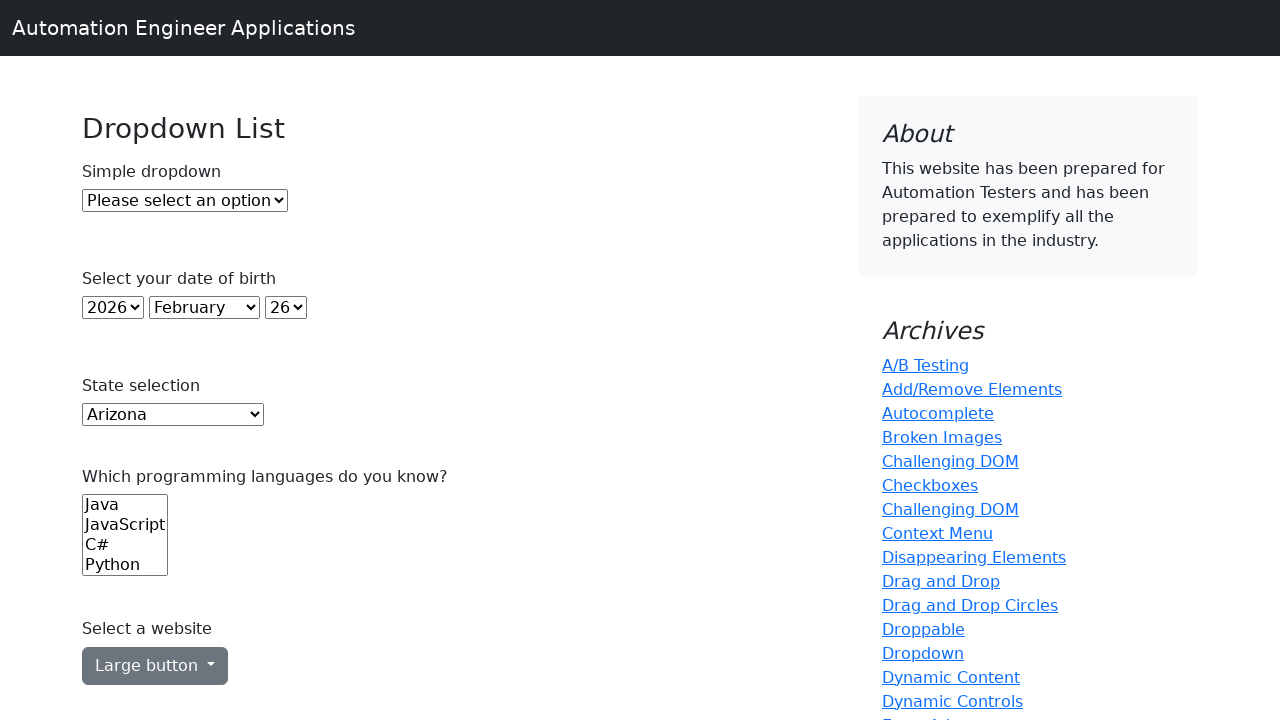

Retrieved all available options from the state dropdown
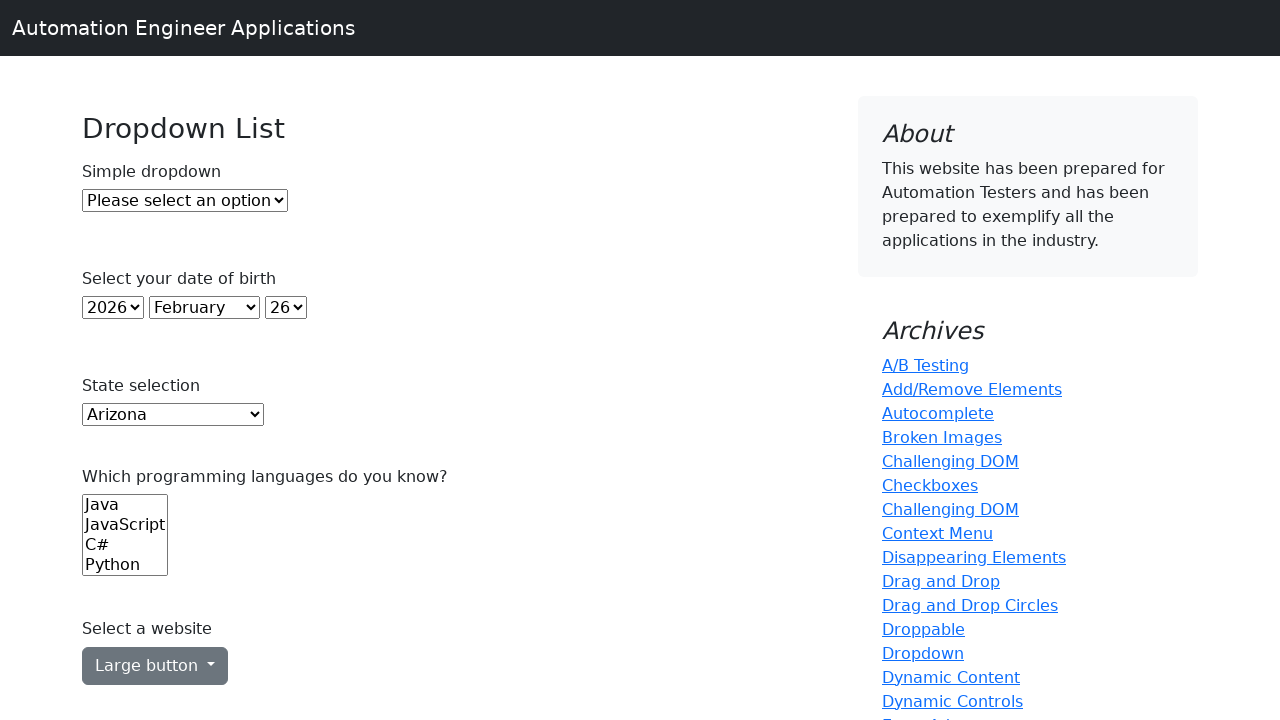

Printed all dropdown options
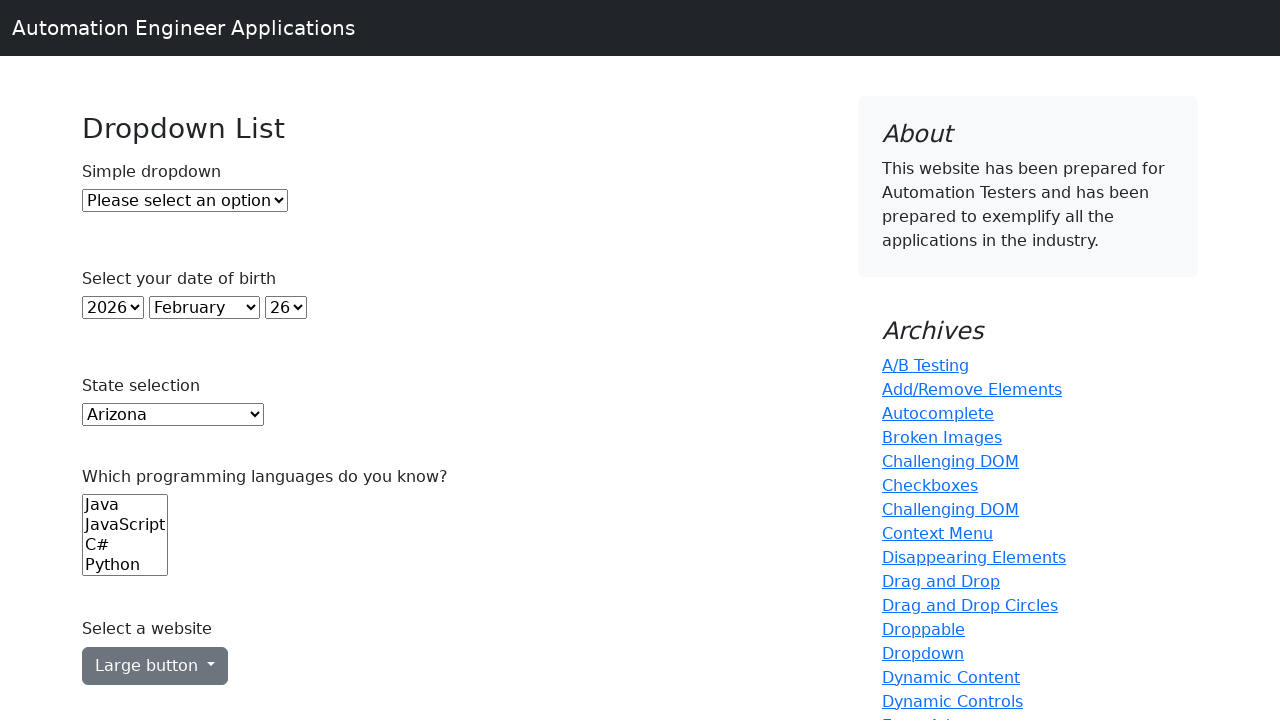

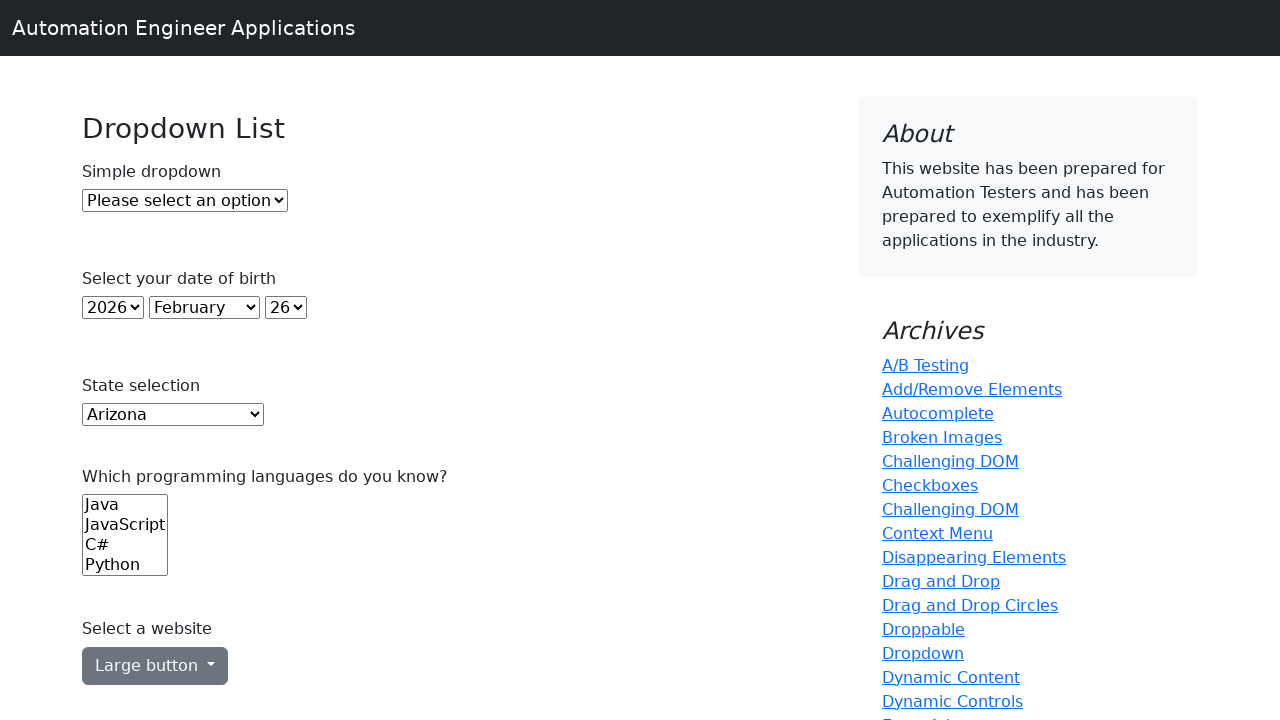